Tests checkbox interaction on a dynamic controls page by verifying the initial state of a checkbox and then clicking it to change its selection state.

Starting URL: https://v1.training-support.net/selenium/dynamic-controls

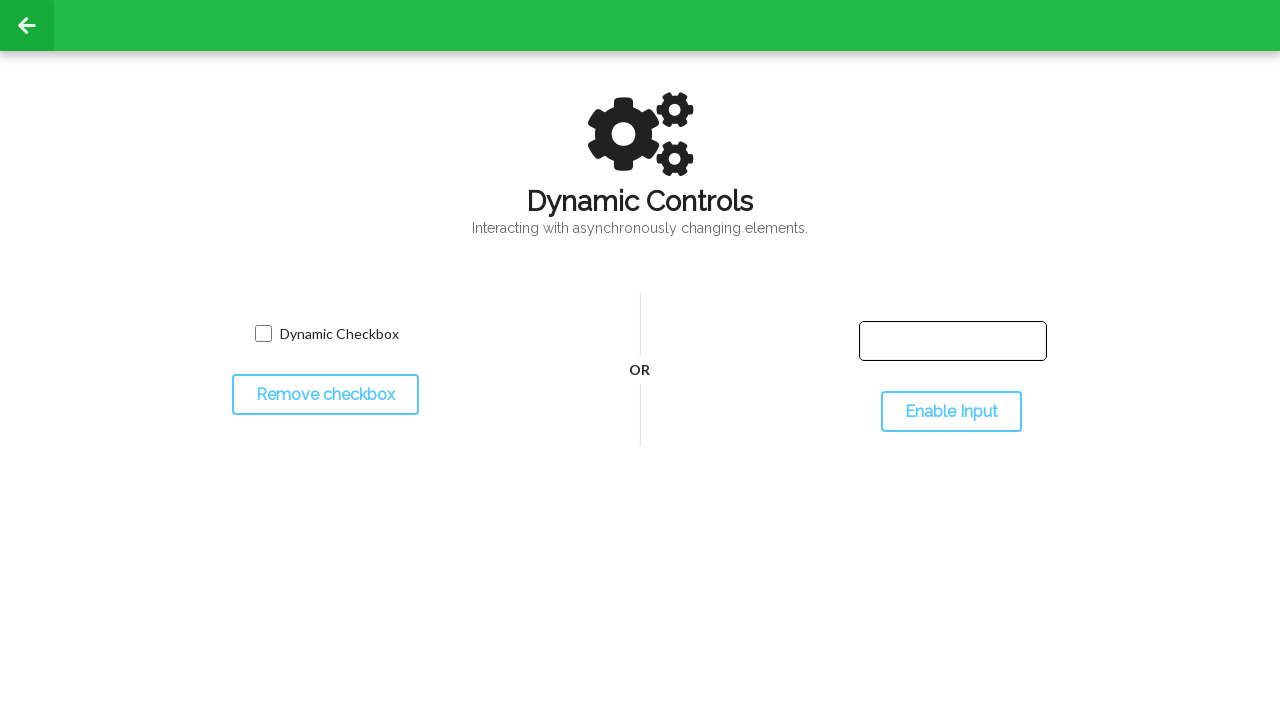

Located checkbox element on the page
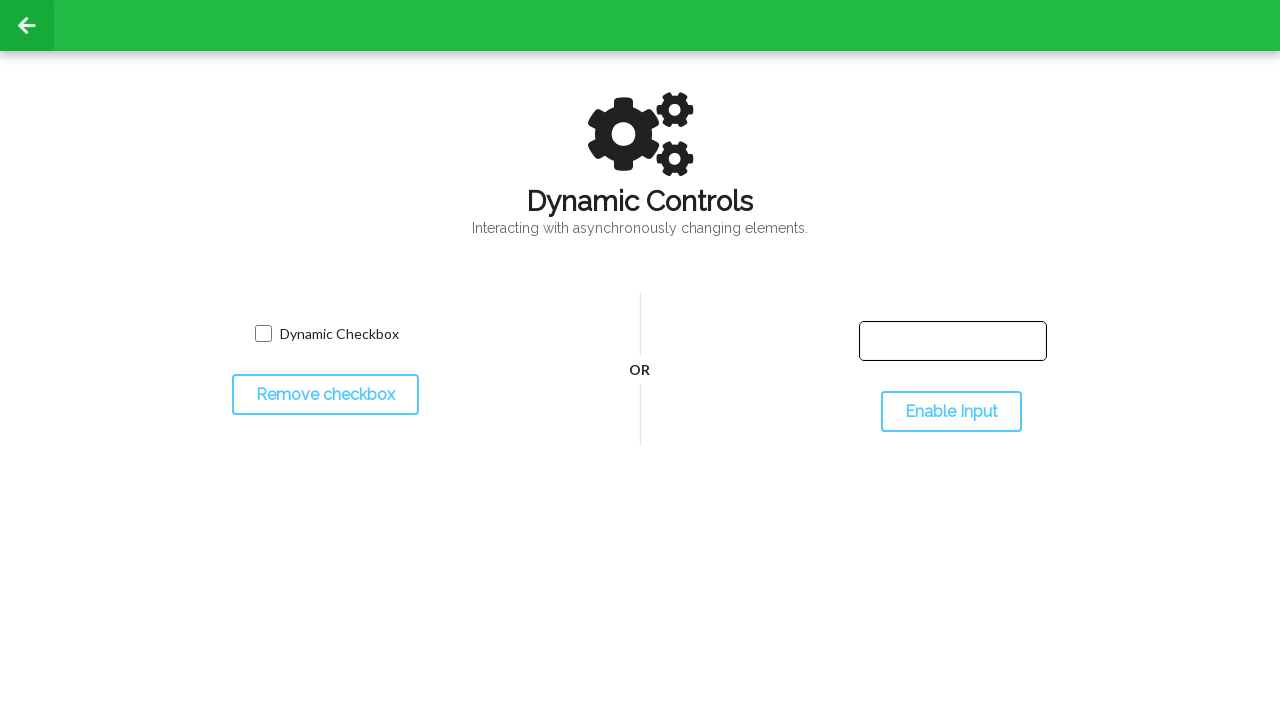

Checkbox element is visible and ready
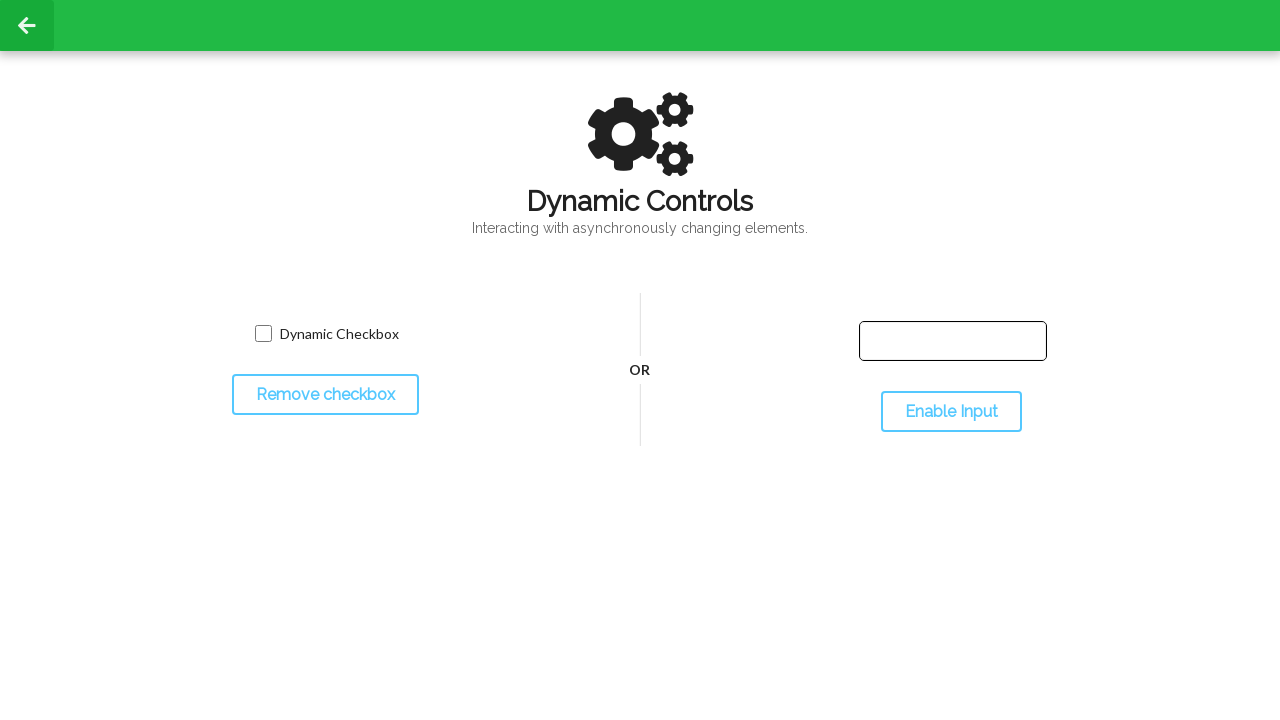

Clicked checkbox to change its selection state at (263, 334) on input[type='checkbox']
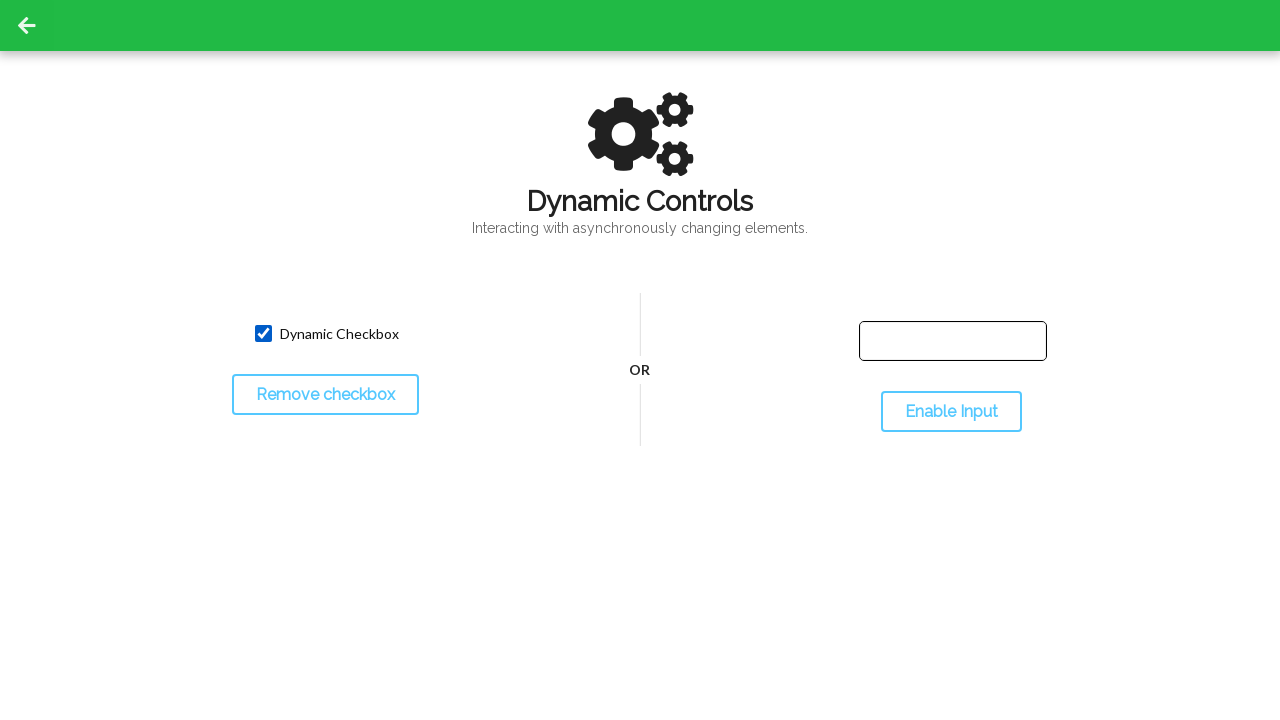

Waited 500ms for click action to be registered
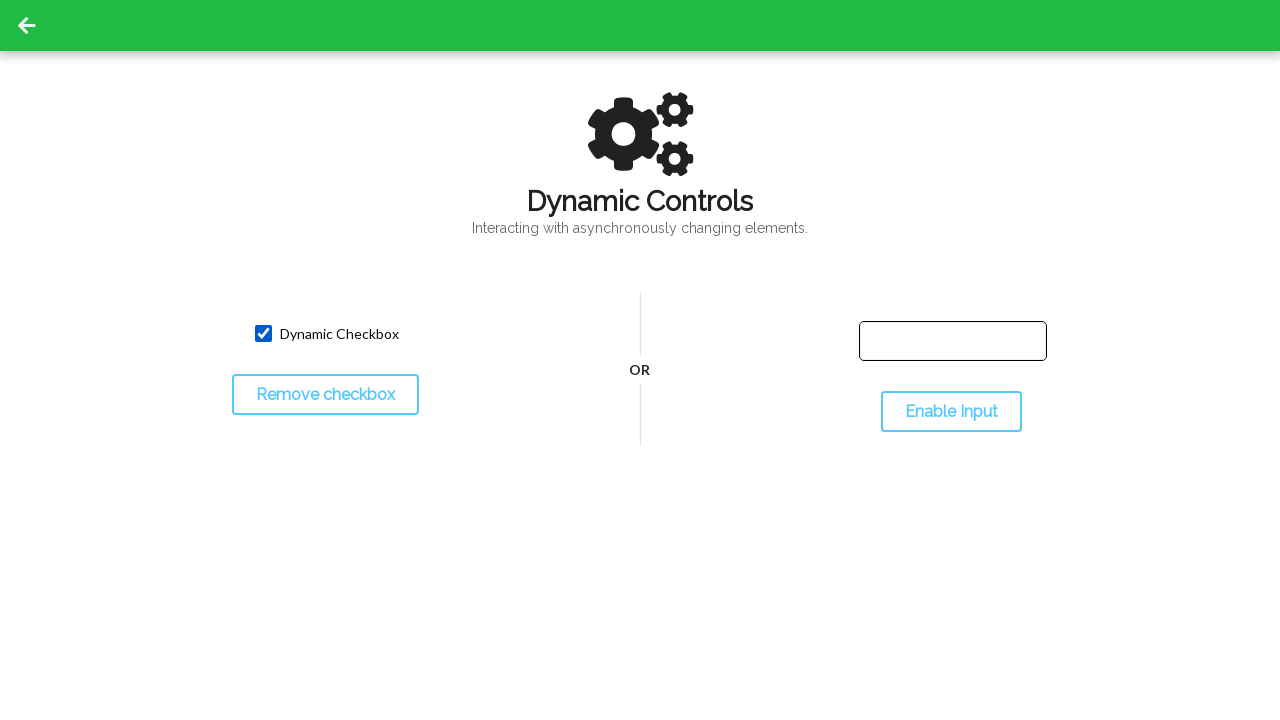

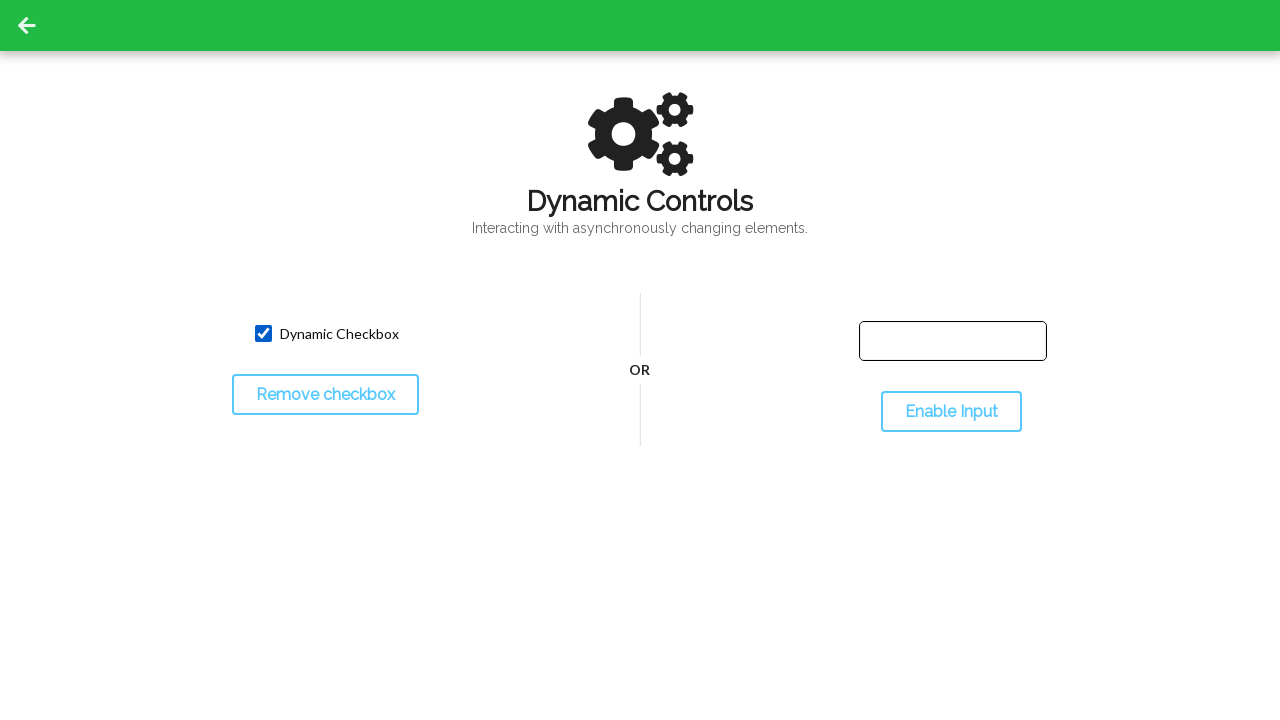